Tests JavaScript prompt dialog by entering text and accepting it

Starting URL: https://popageorgianvictor.github.io/PUBLISHED-WEBPAGES/alert_confirm_prompt

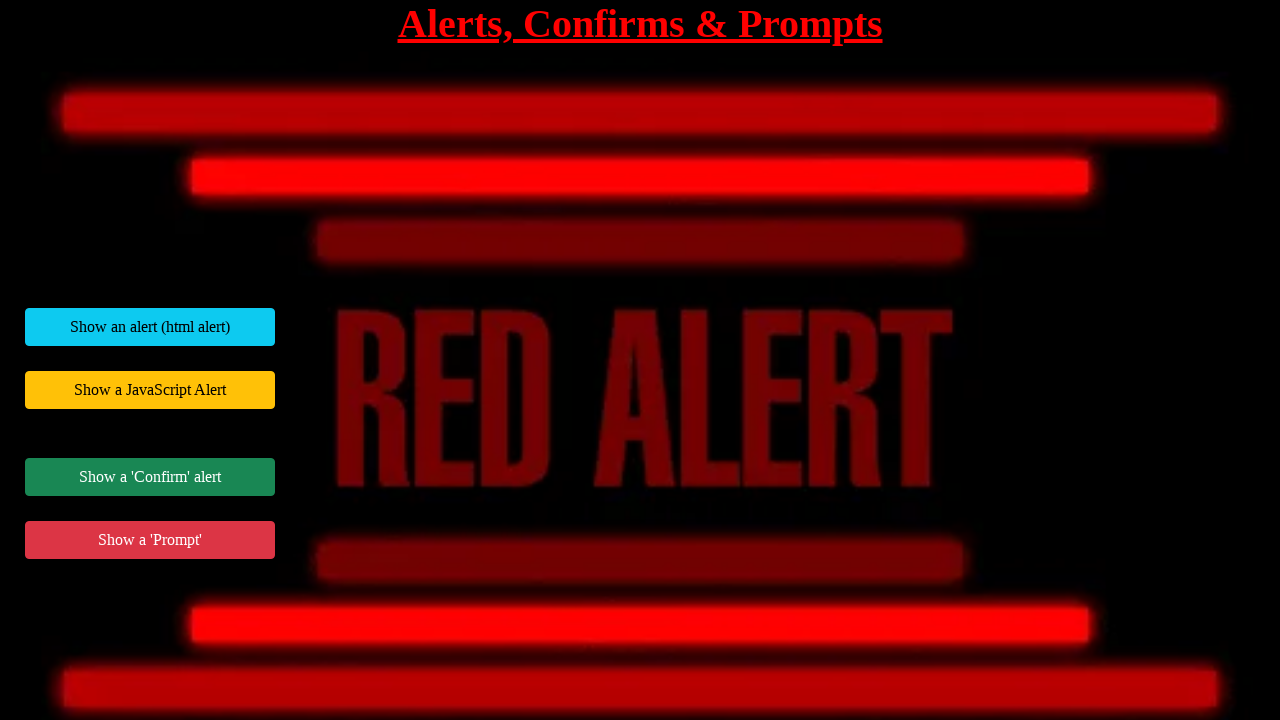

Set up dialog handler to accept prompt with text 'test'
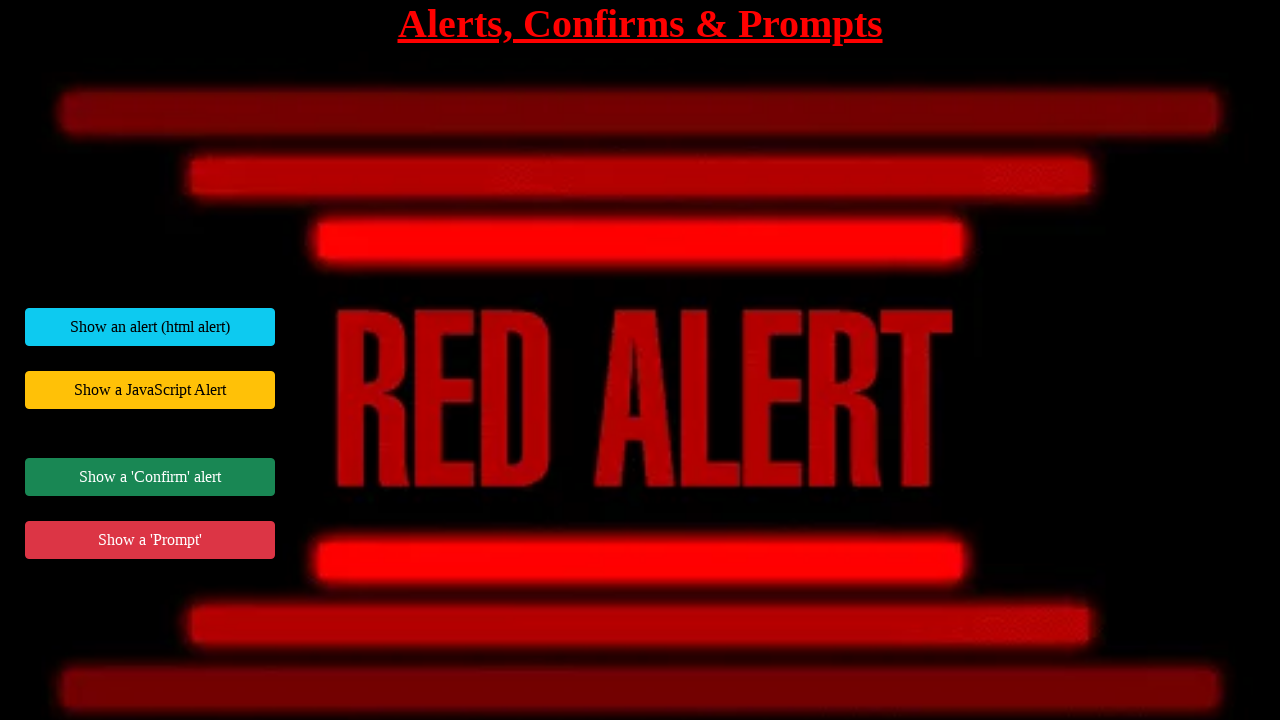

Clicked JavaScript prompt button at (150, 540) on #jsPromptExample button
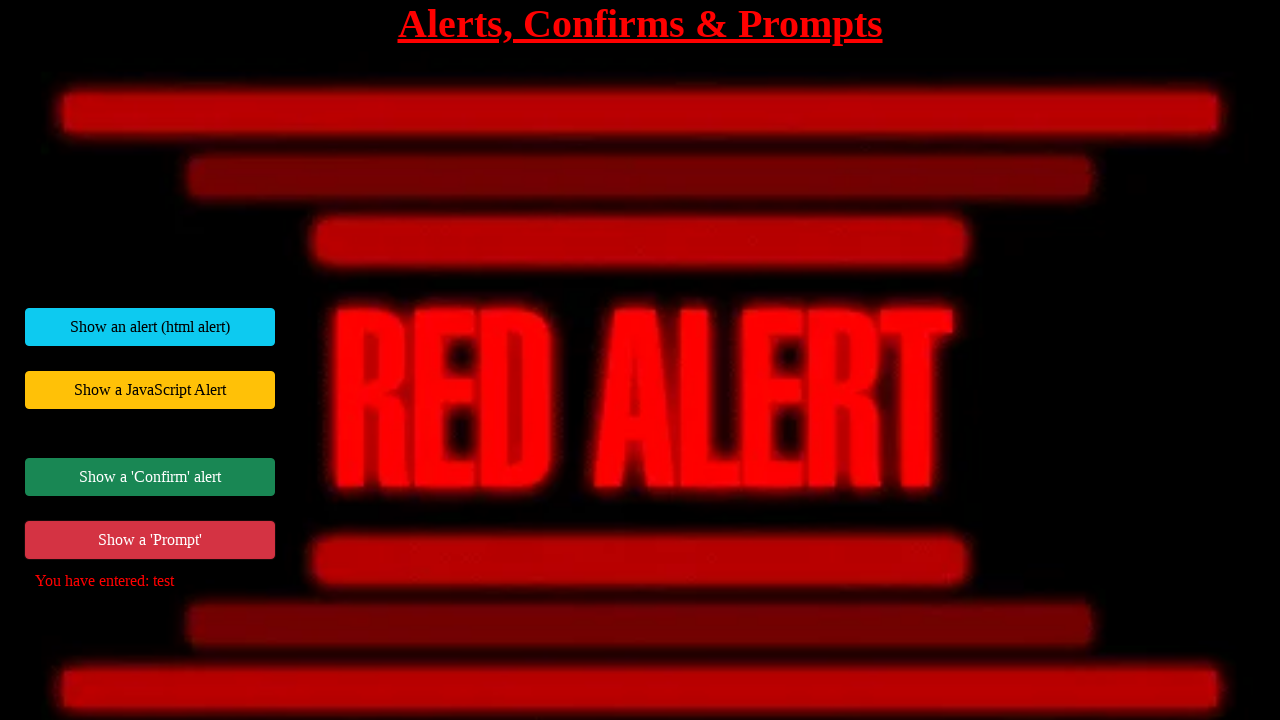

Retrieved response message text from #userResponse2
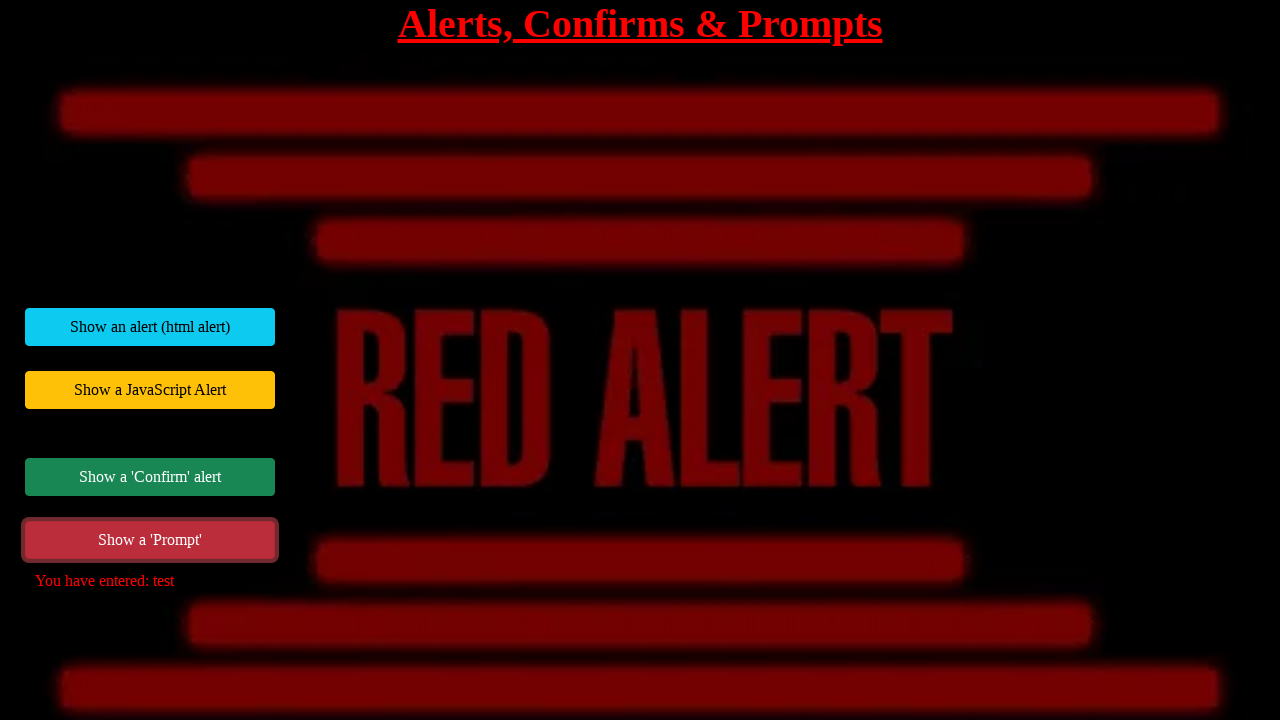

Verified response message matches expected text 'You have entered: test'
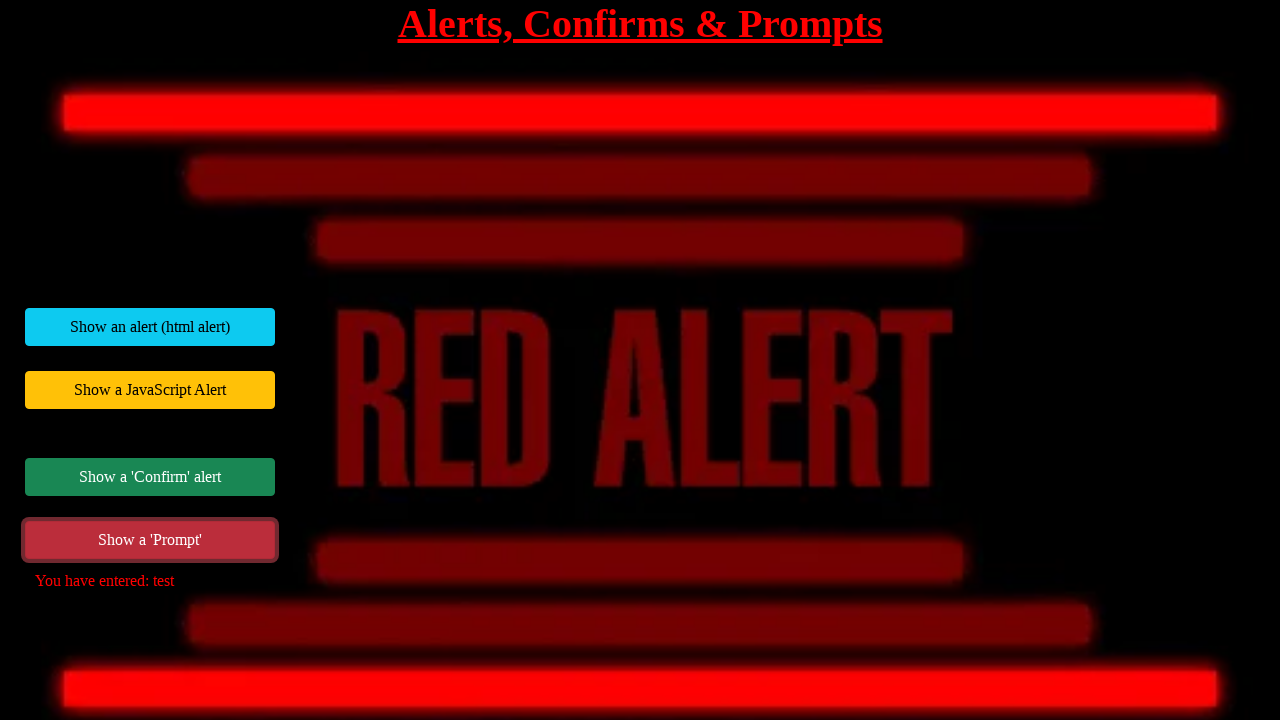

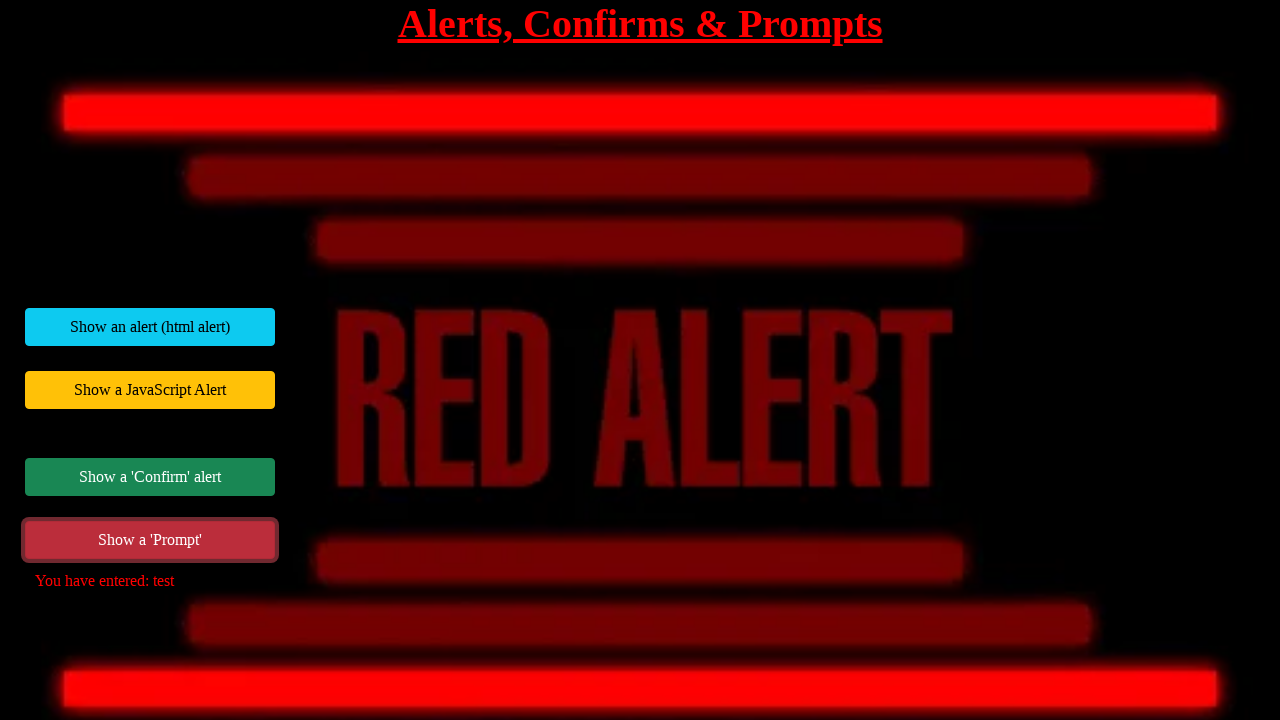